Tests that clicking the Due column header sorts the table values in ascending order by verifying each value is less than or equal to the next value

Starting URL: http://the-internet.herokuapp.com/tables

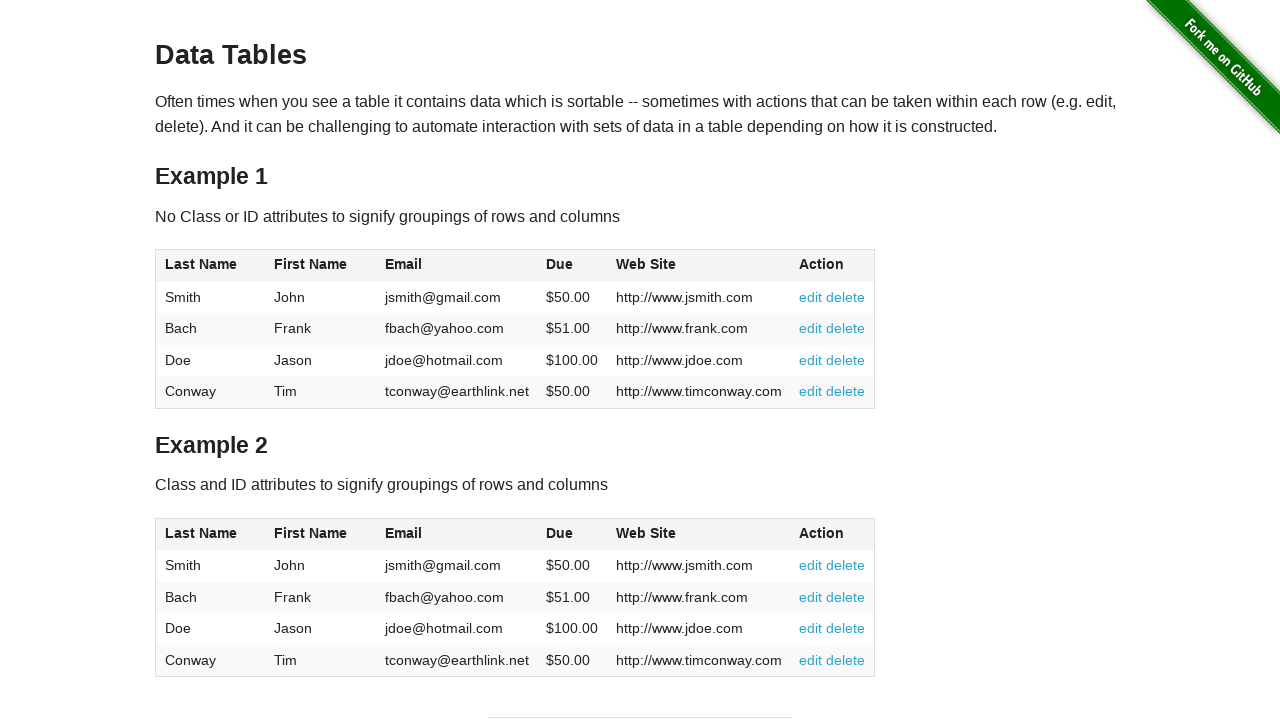

Clicked the Due column header to sort ascending at (572, 266) on #table1 thead tr th:nth-of-type(4)
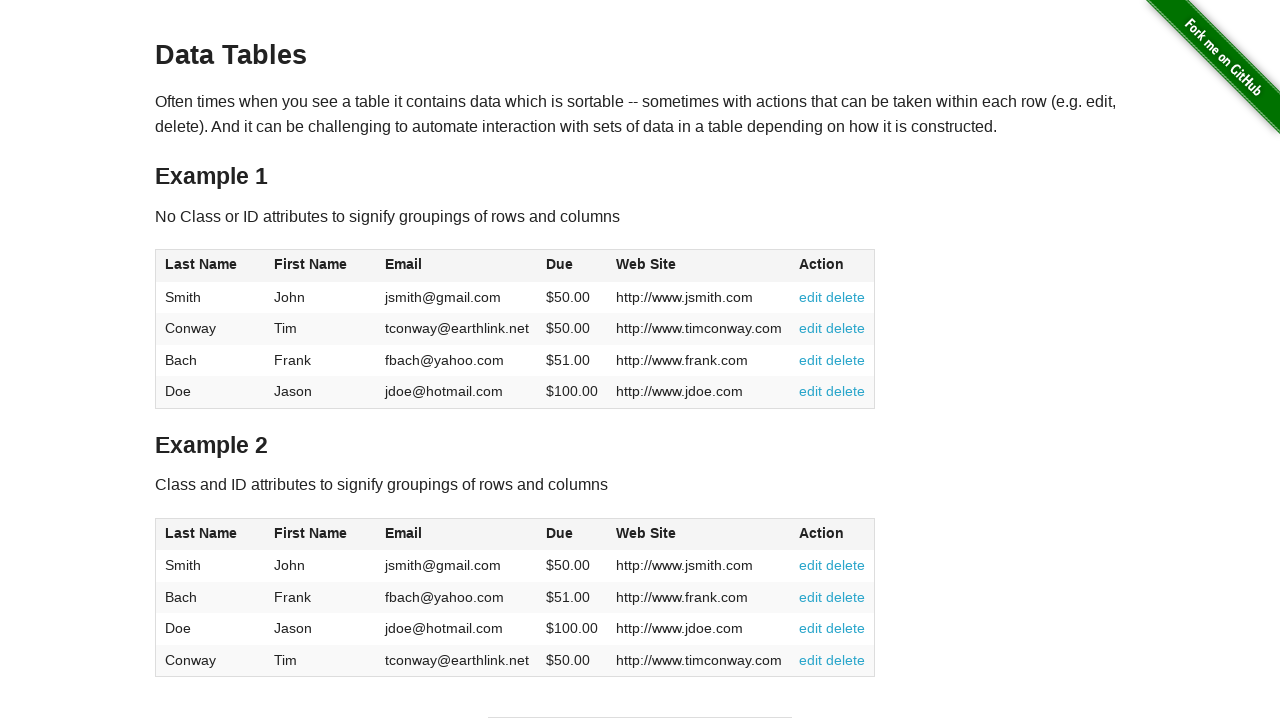

Waited for Due column values to load
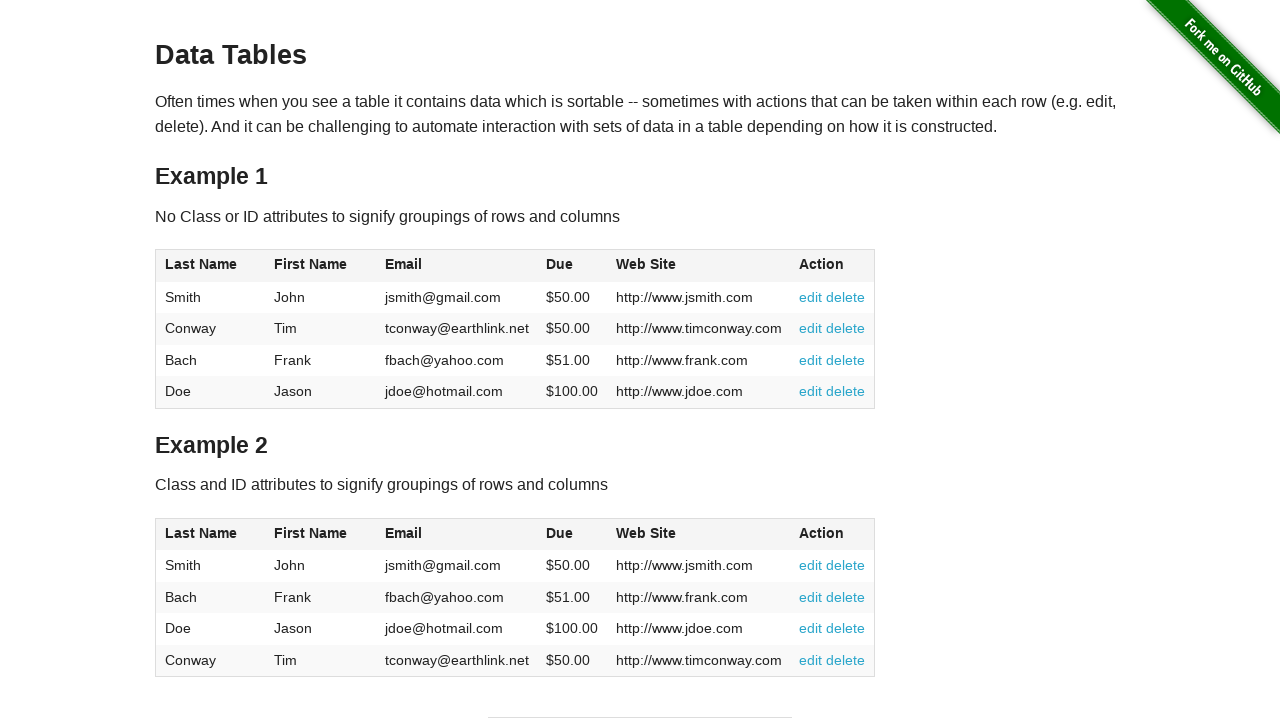

Retrieved all Due column cell values from table
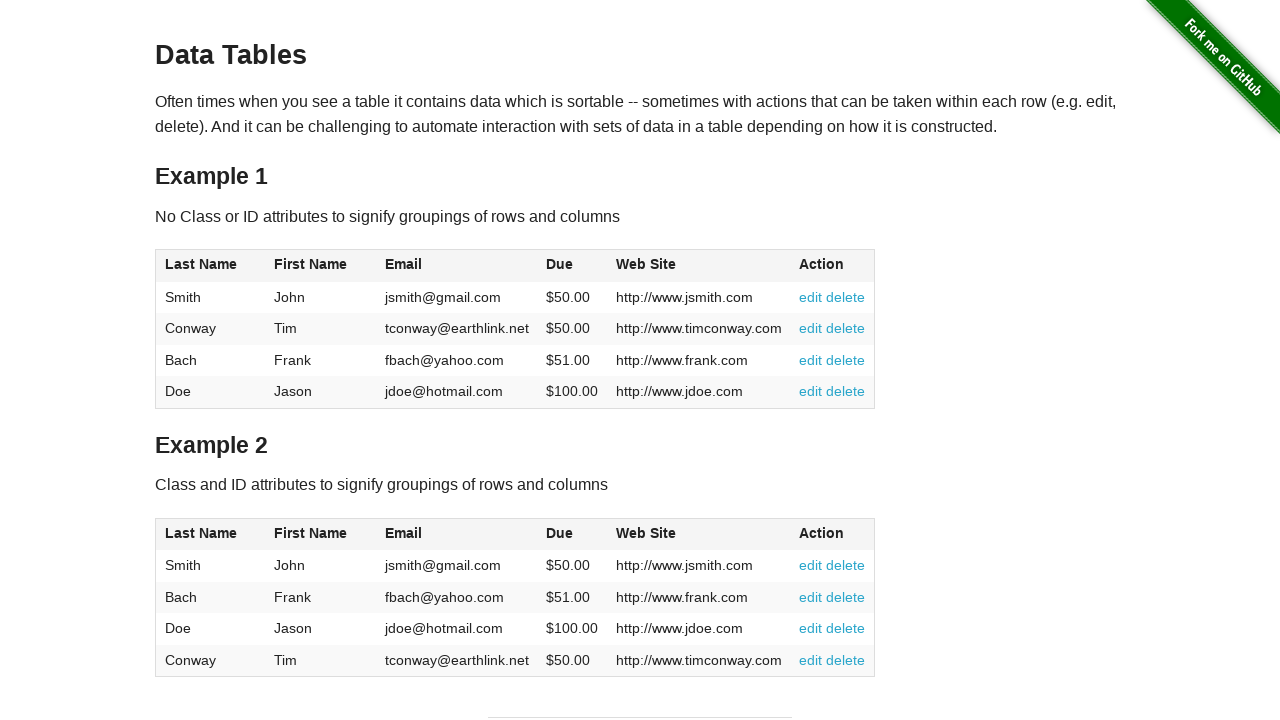

Extracted numeric values from Due column cells
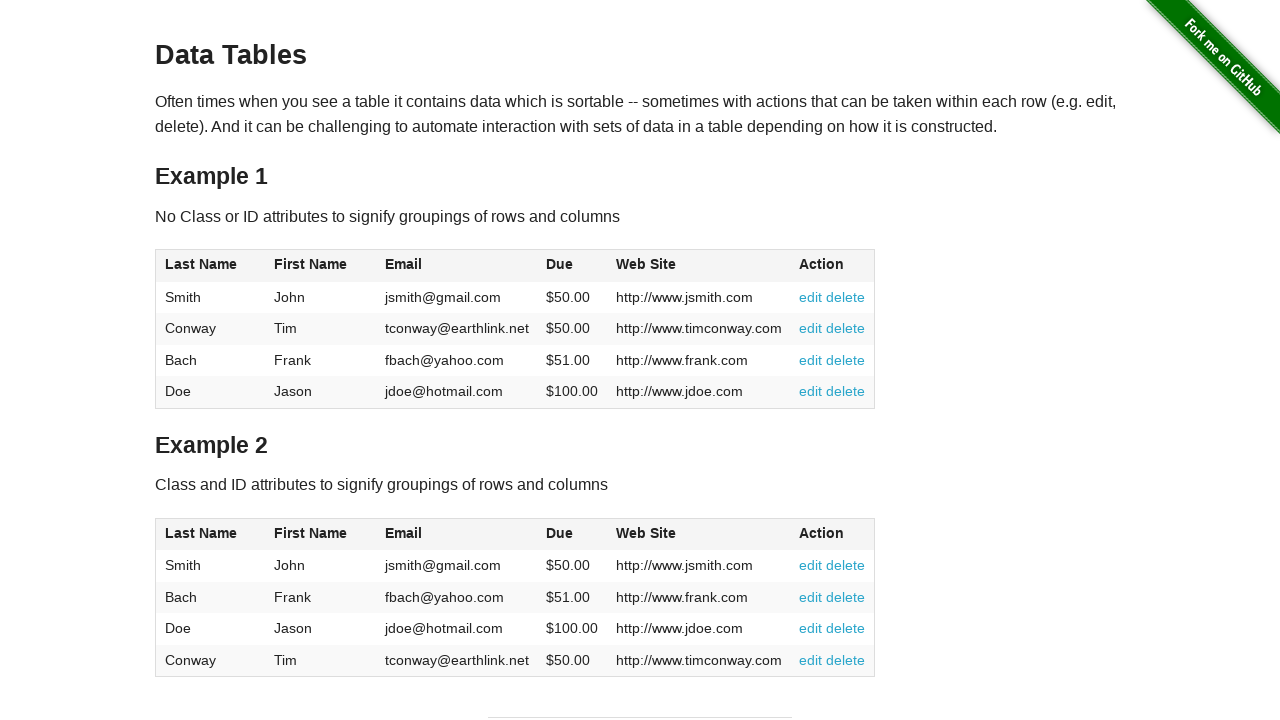

Verified Due value 50.0 is <= 50.0 (ascending order)
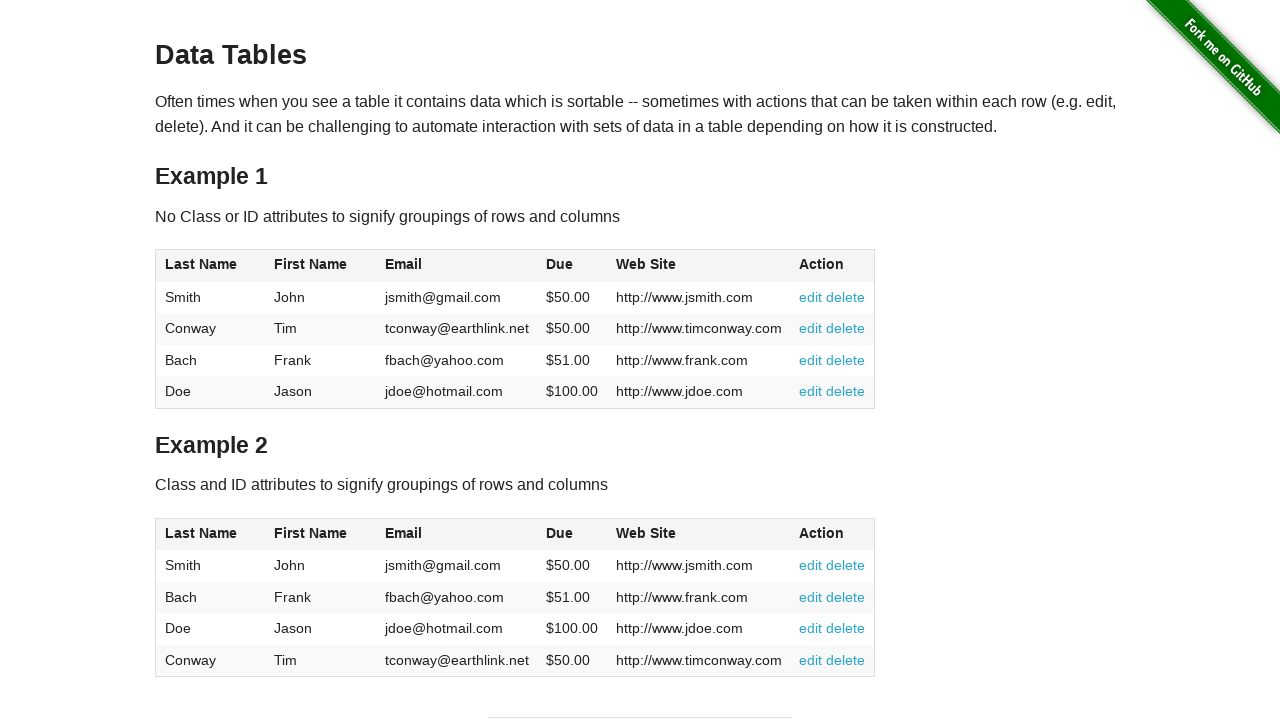

Verified Due value 50.0 is <= 51.0 (ascending order)
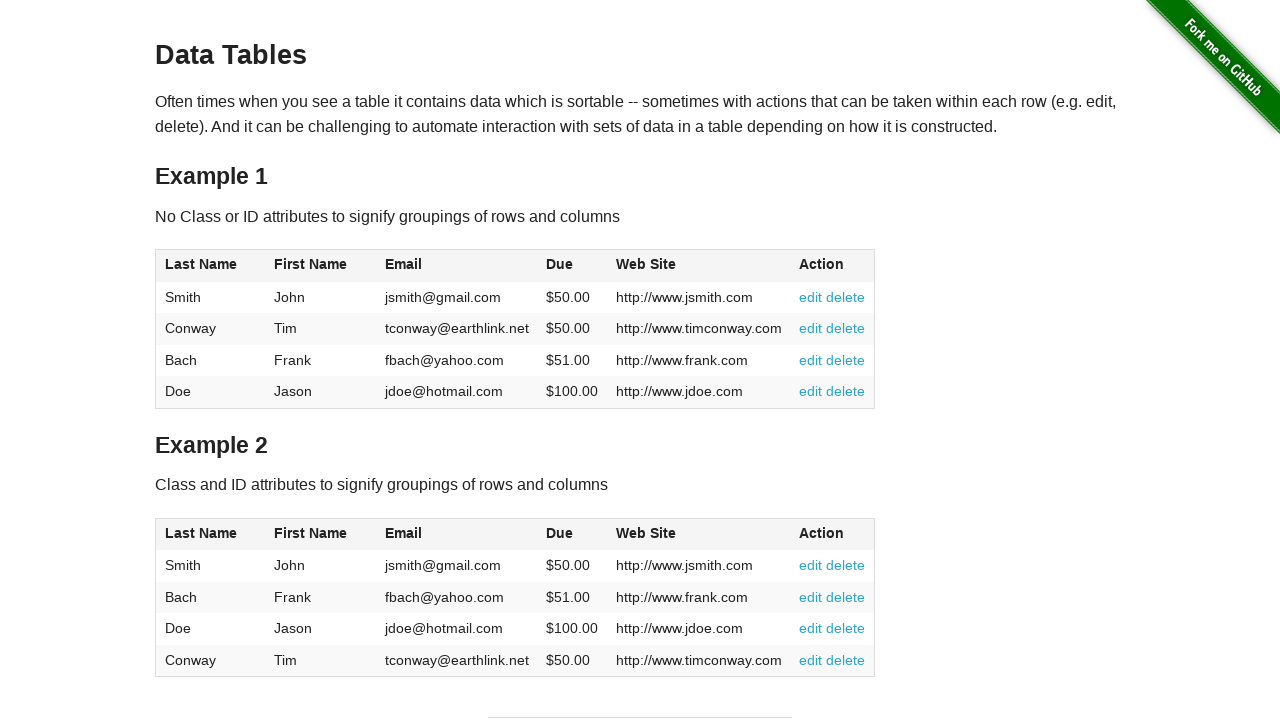

Verified Due value 51.0 is <= 100.0 (ascending order)
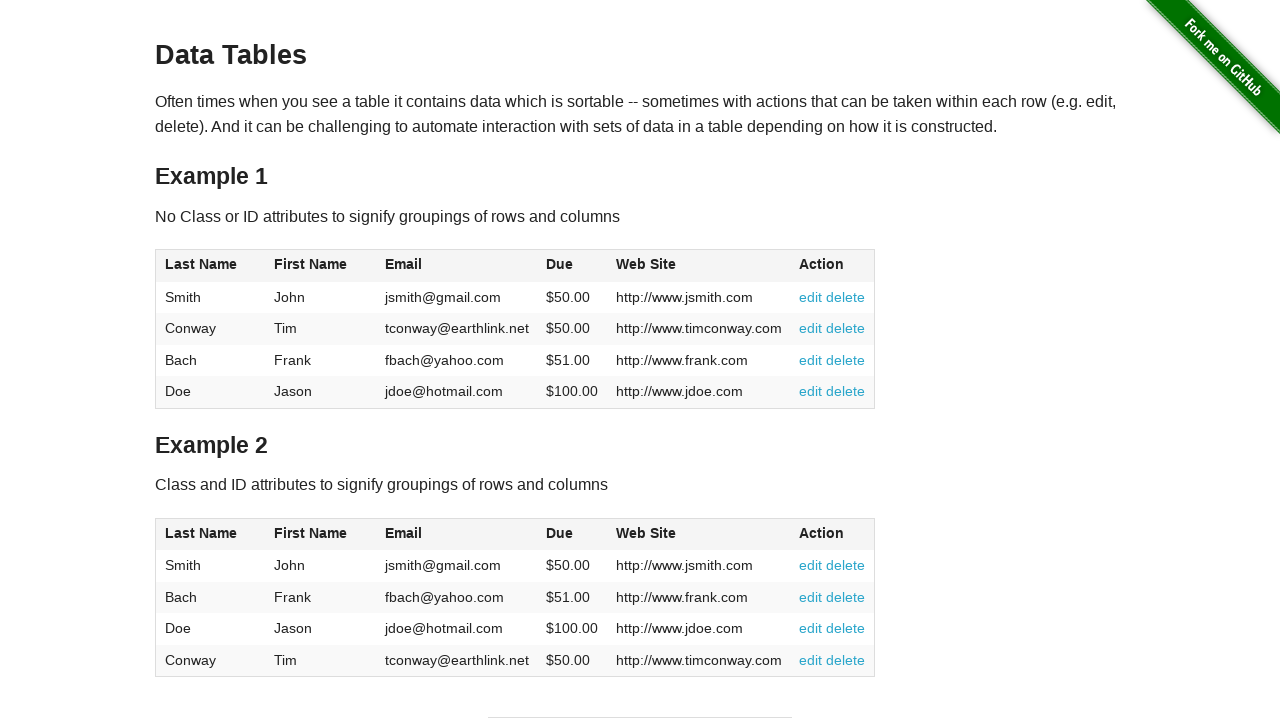

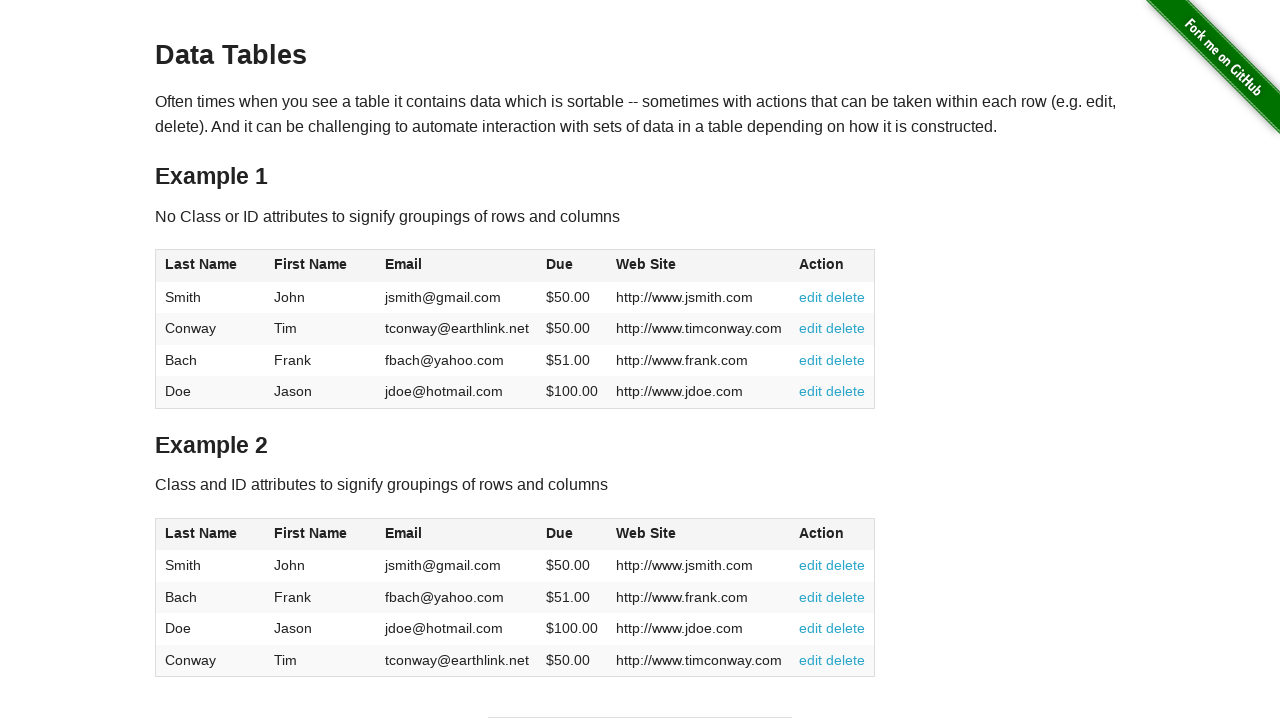